Verifies that navigating to GoDaddy results in the expected URL (may include redirects)

Starting URL: https://www.godaddy.com/

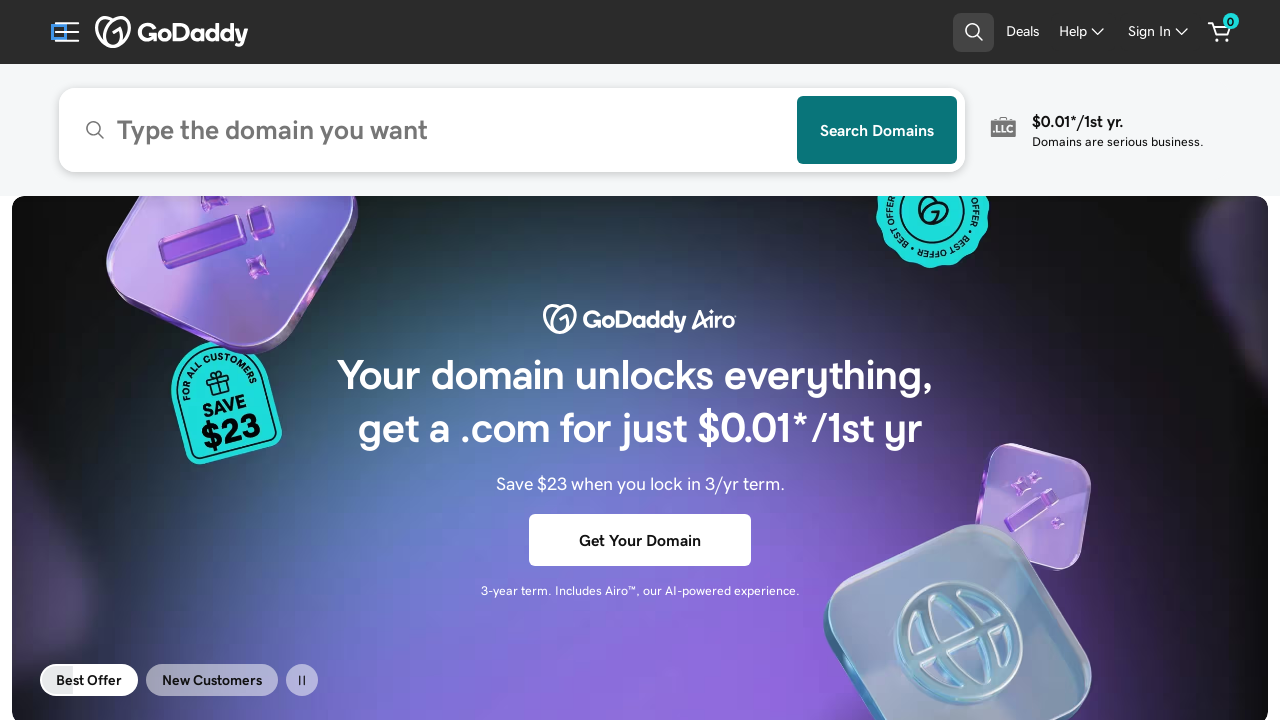

Waited for page to fully load (domcontentloaded)
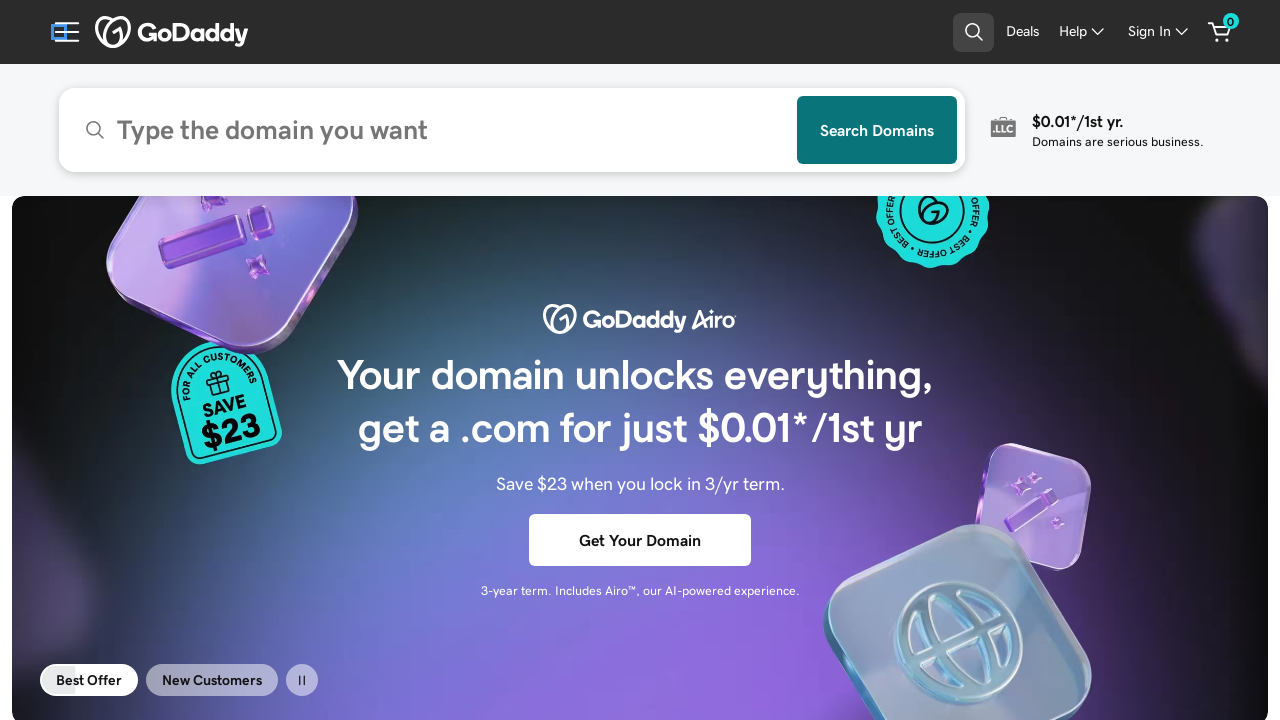

Retrieved current URL from page
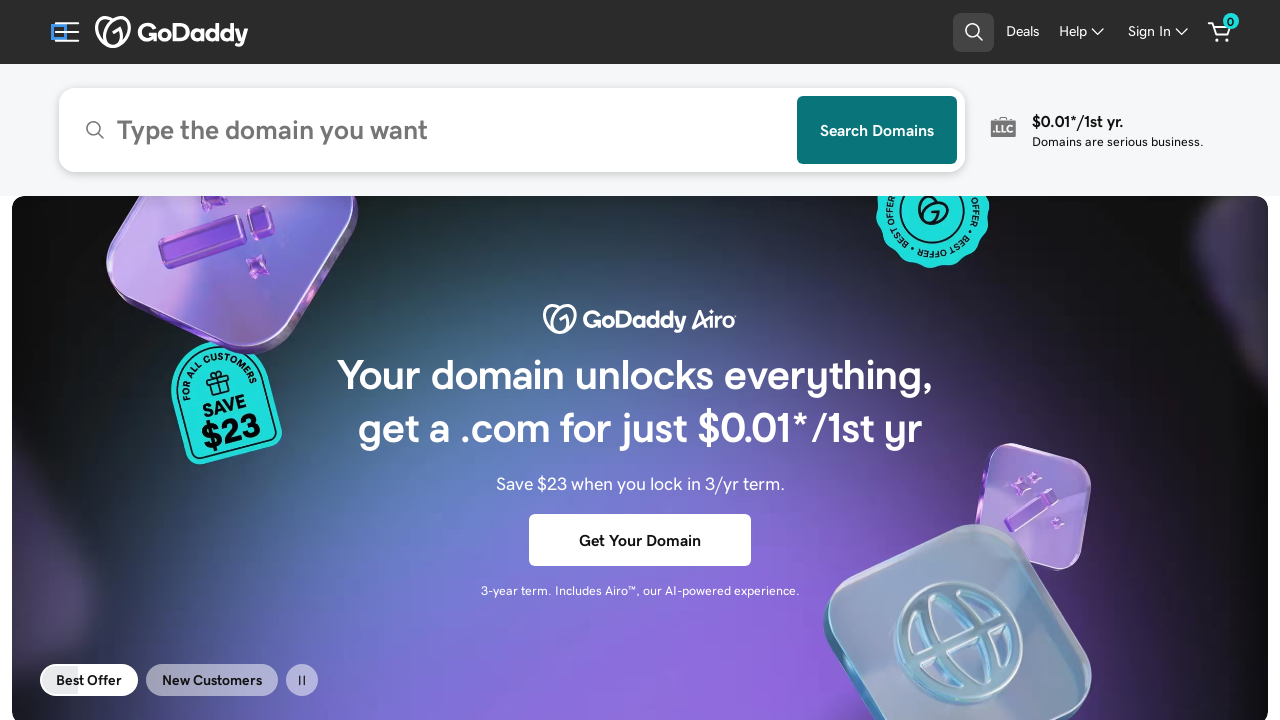

Verified URL contains 'godaddy.com' (actual URL: https://www.godaddy.com/)
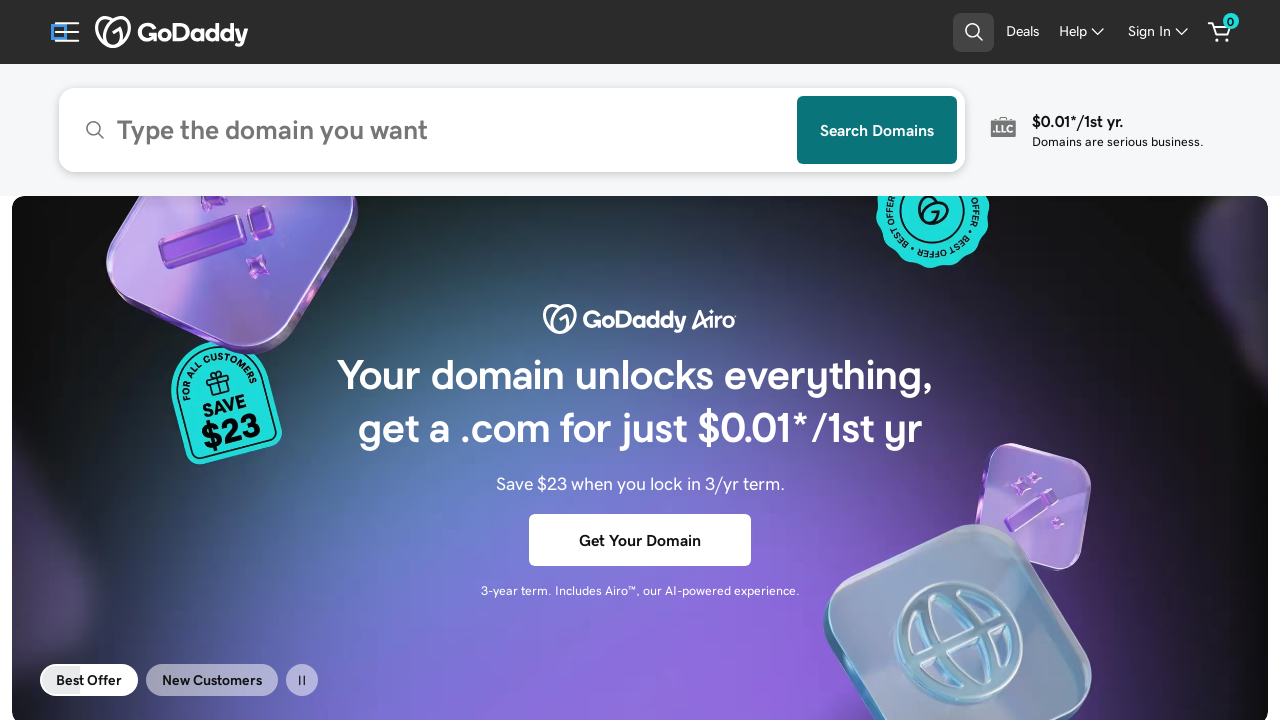

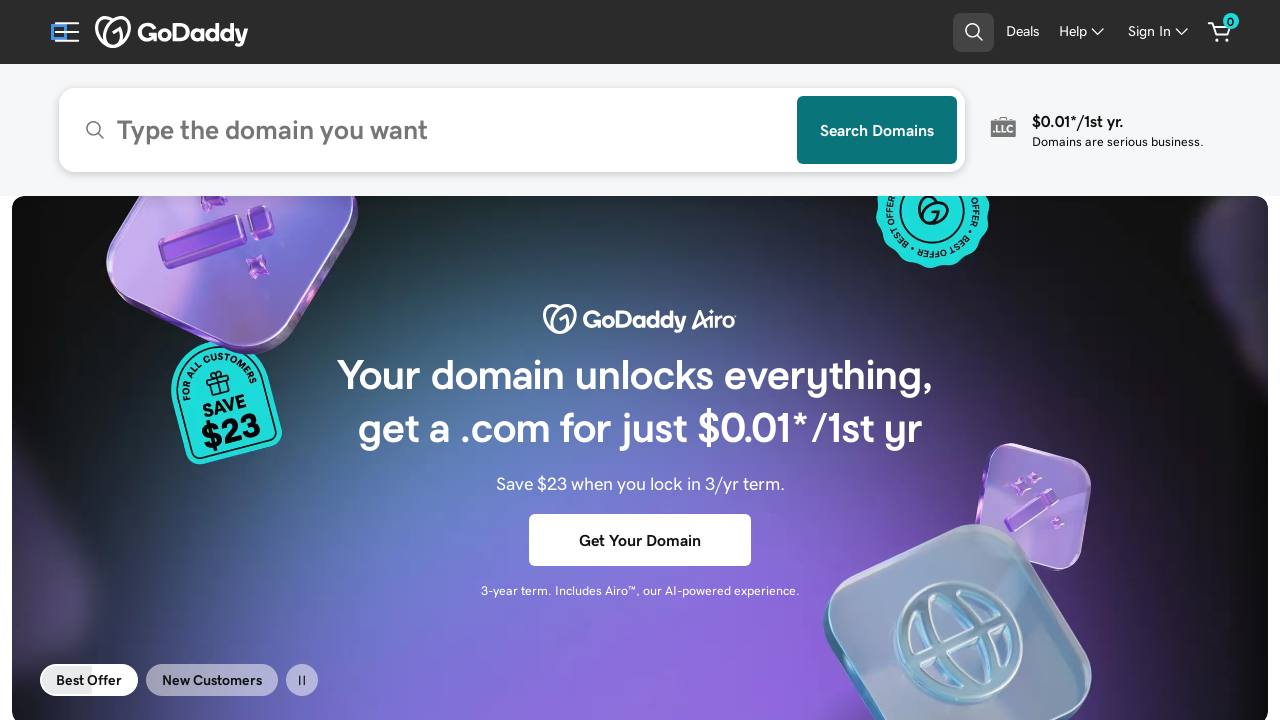